Tests right-click functionality on a context menu demo page by performing a right-click action on a button element

Starting URL: https://swisnl.github.io/jQuery-contextMenu/demo.html

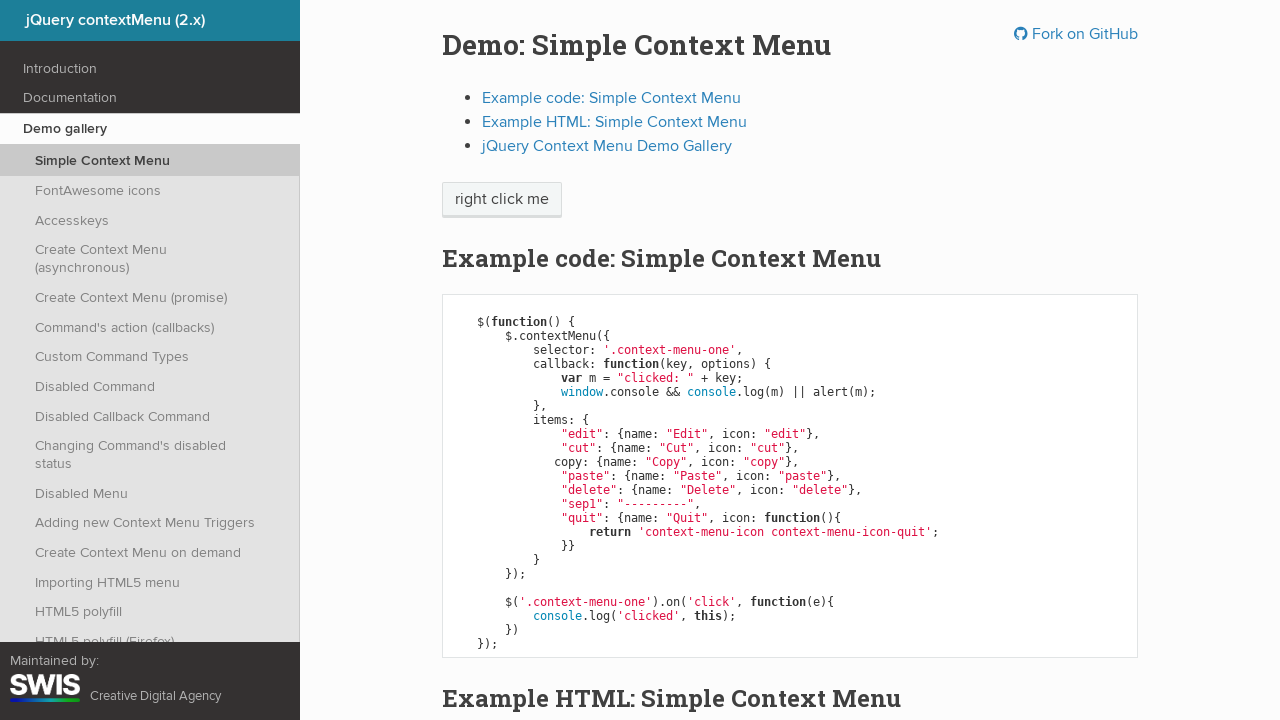

Located the 'right click me' button element
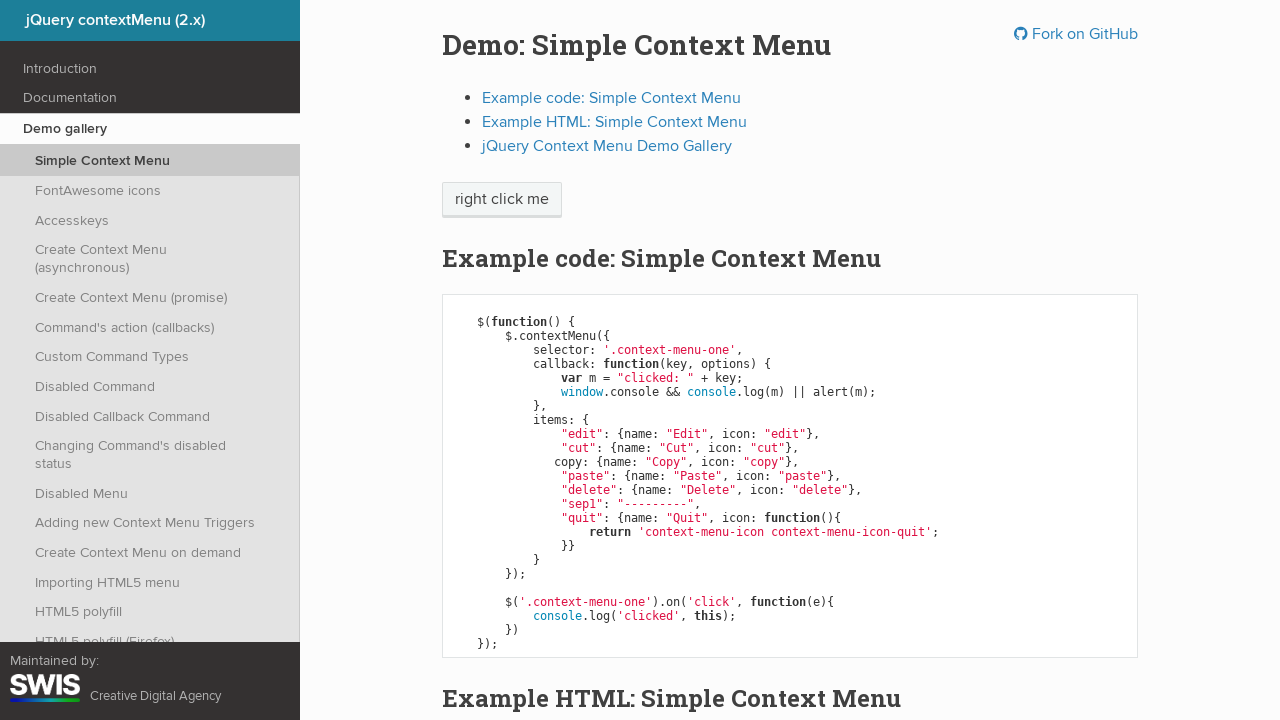

Performed right-click action on the button at (502, 200) on xpath=//span[contains(@class, 'btn')][text()="right click me"]
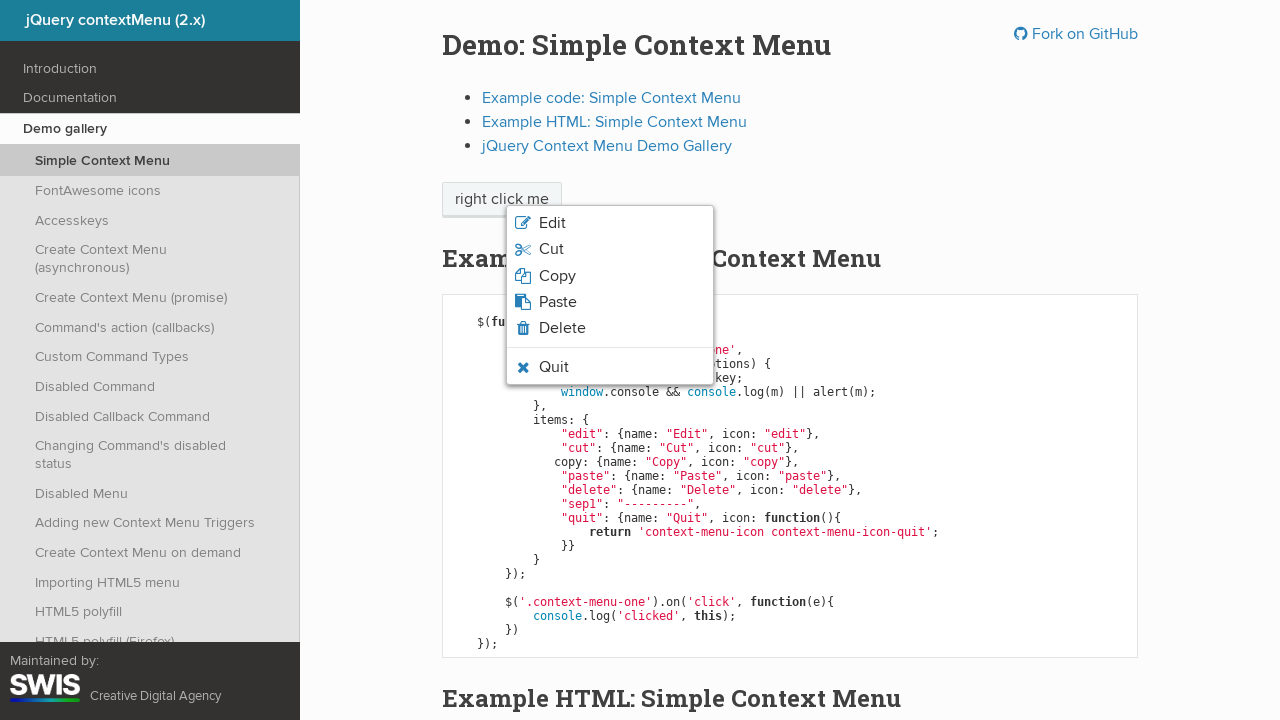

Context menu appeared after right-click
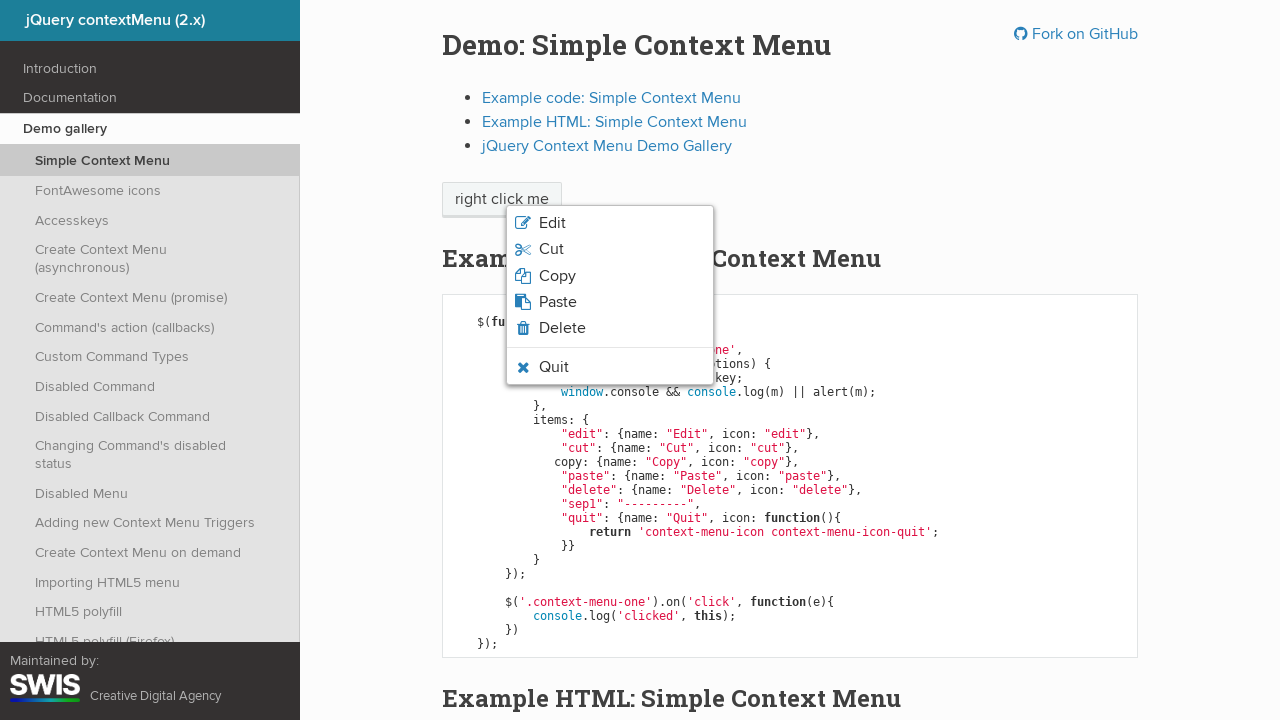

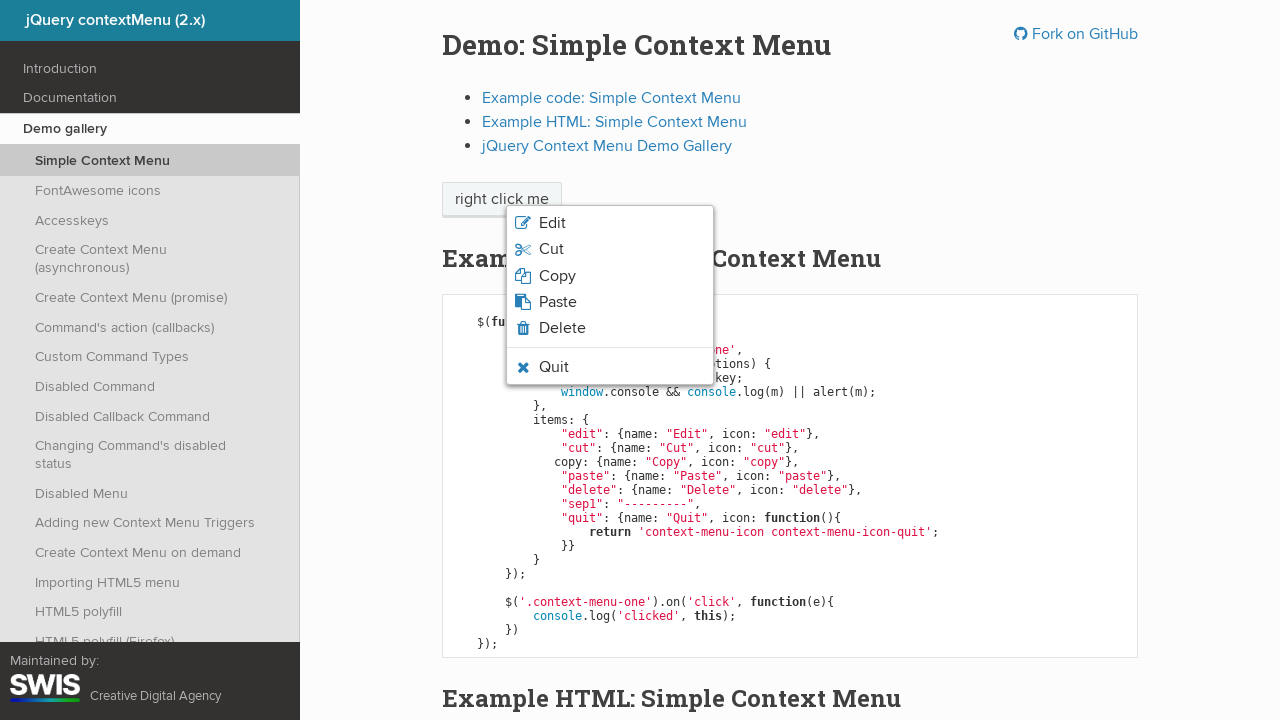